Tests jQuery UI drag and drop functionality by dragging an element from source to target within an iframe

Starting URL: https://jqueryui.com/droppable/

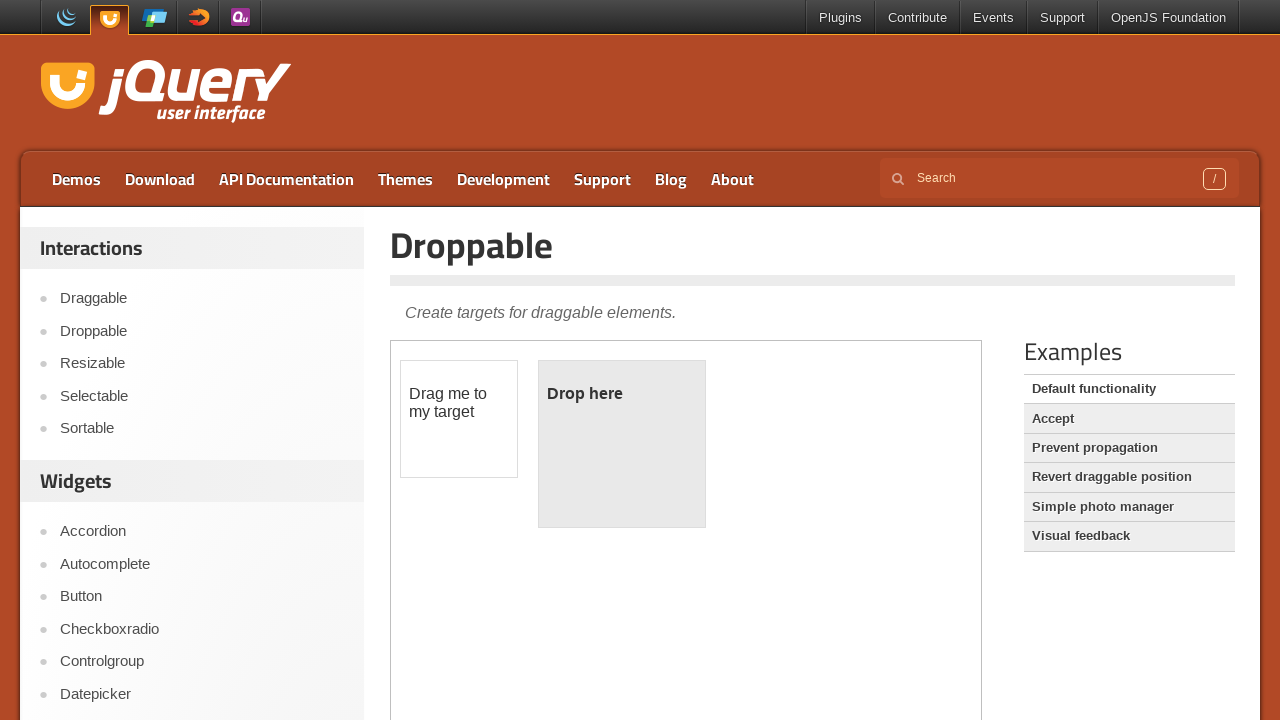

Waited for iframe to load
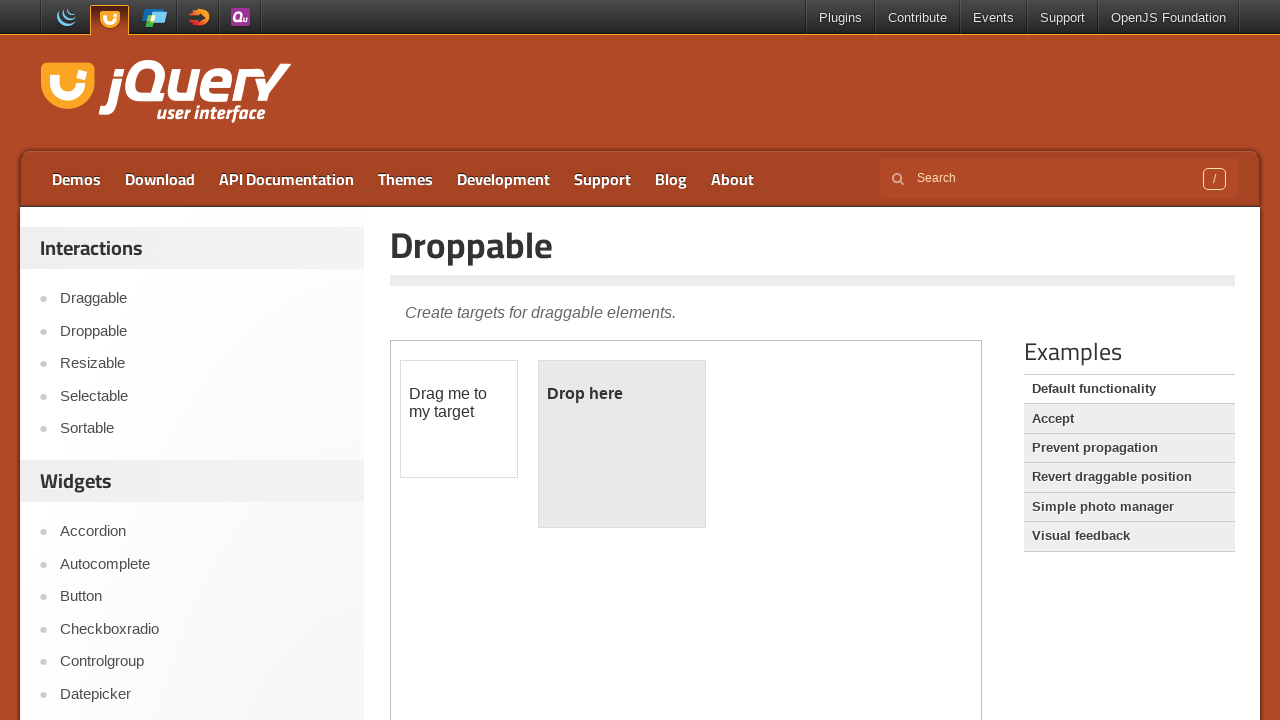

Scrolled down to view drag and drop elements
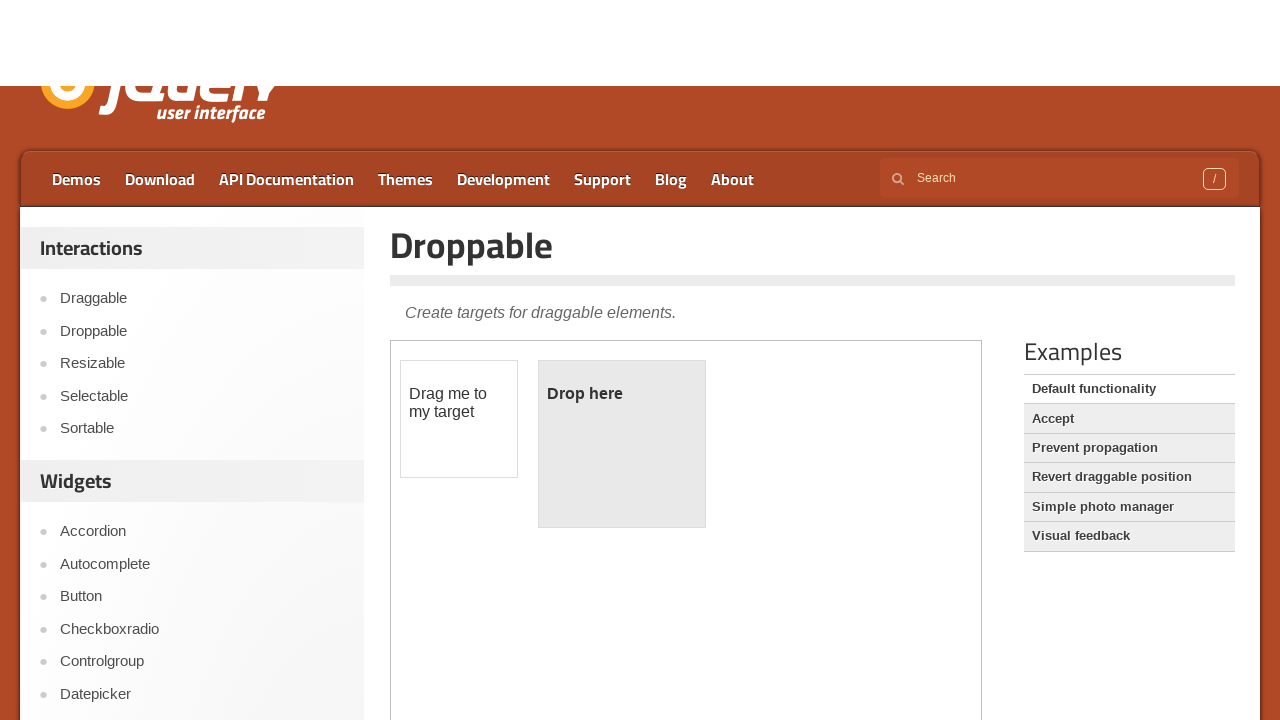

Located draggable element within iframe
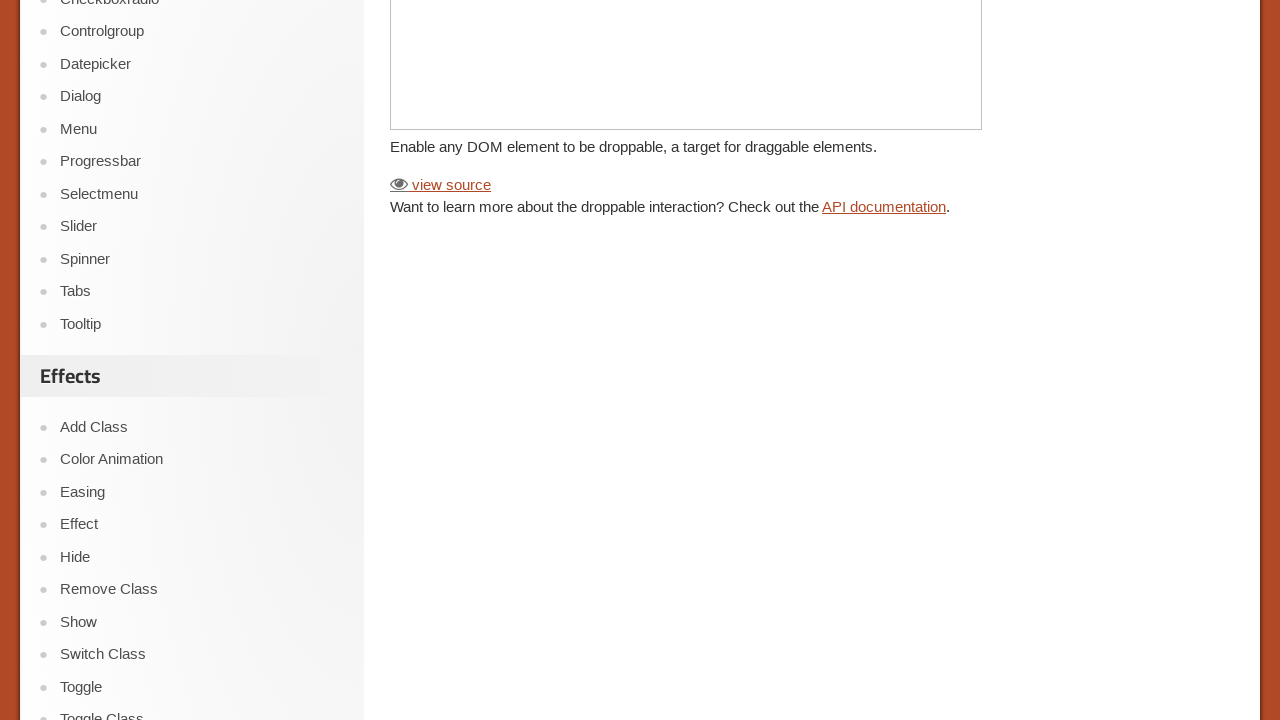

Located droppable element within iframe
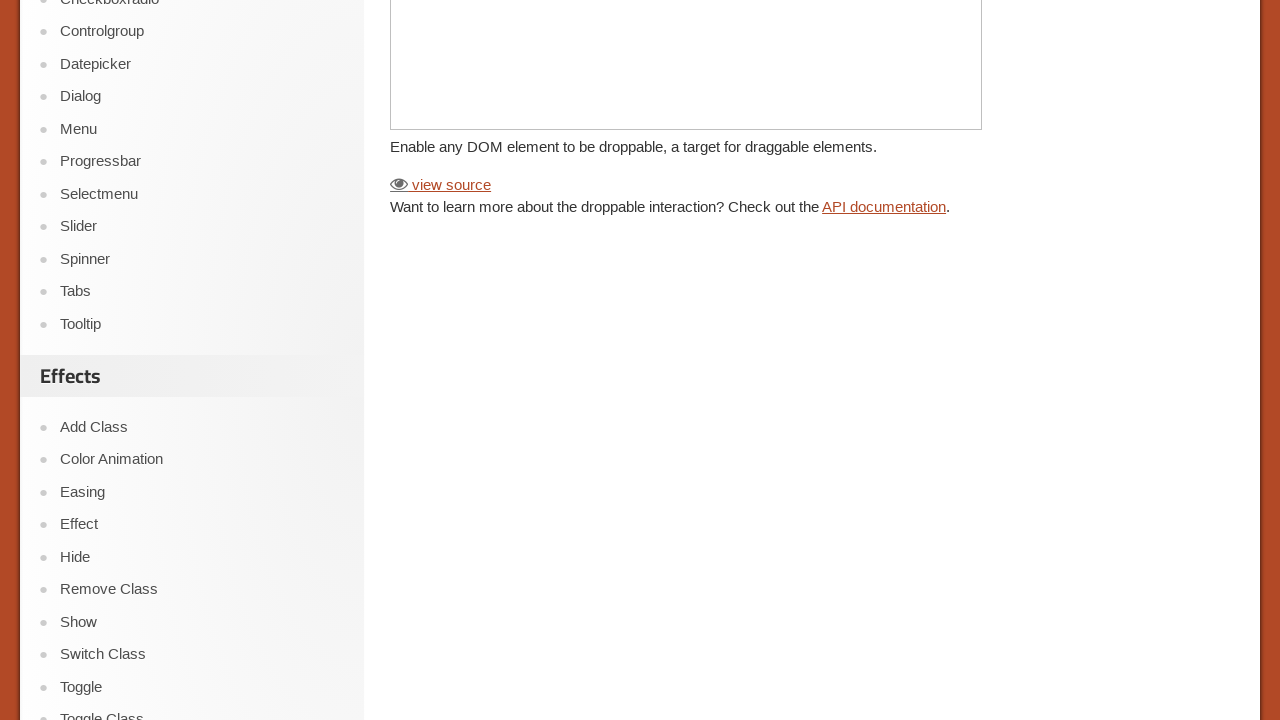

Dragged element from source to target droppable area at (622, 386)
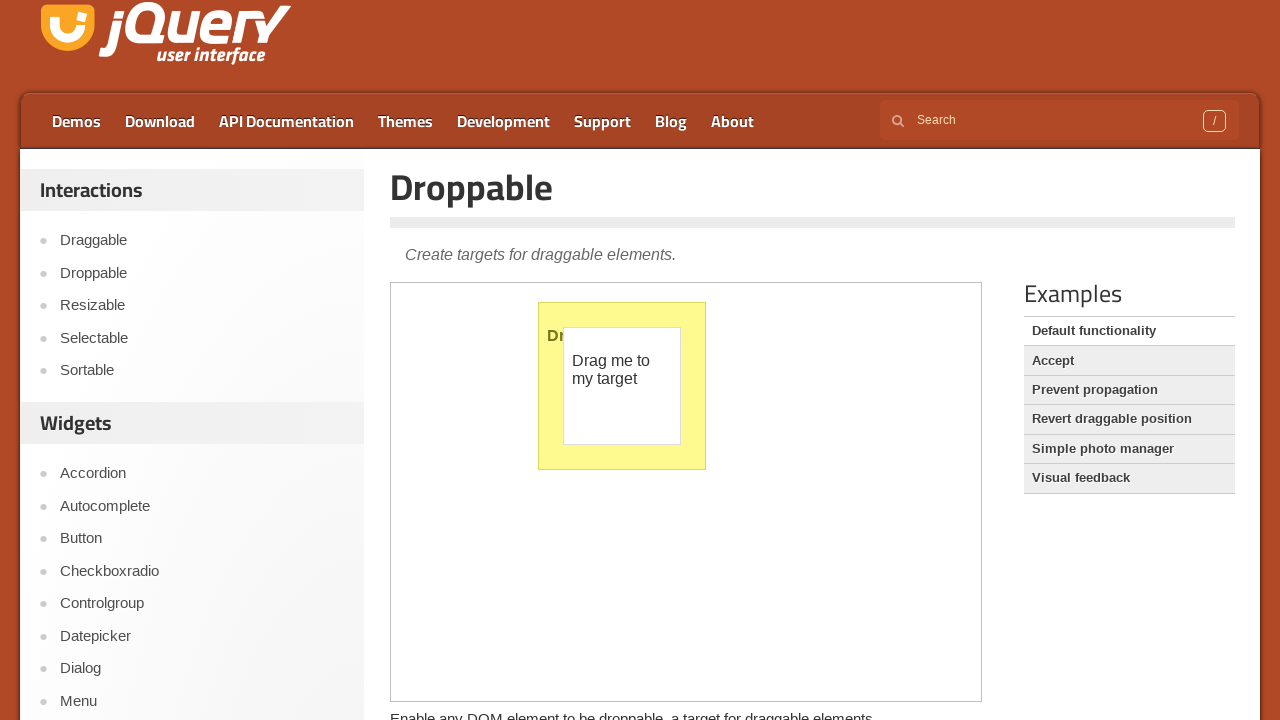

Waited for drag and drop operation to complete and display result
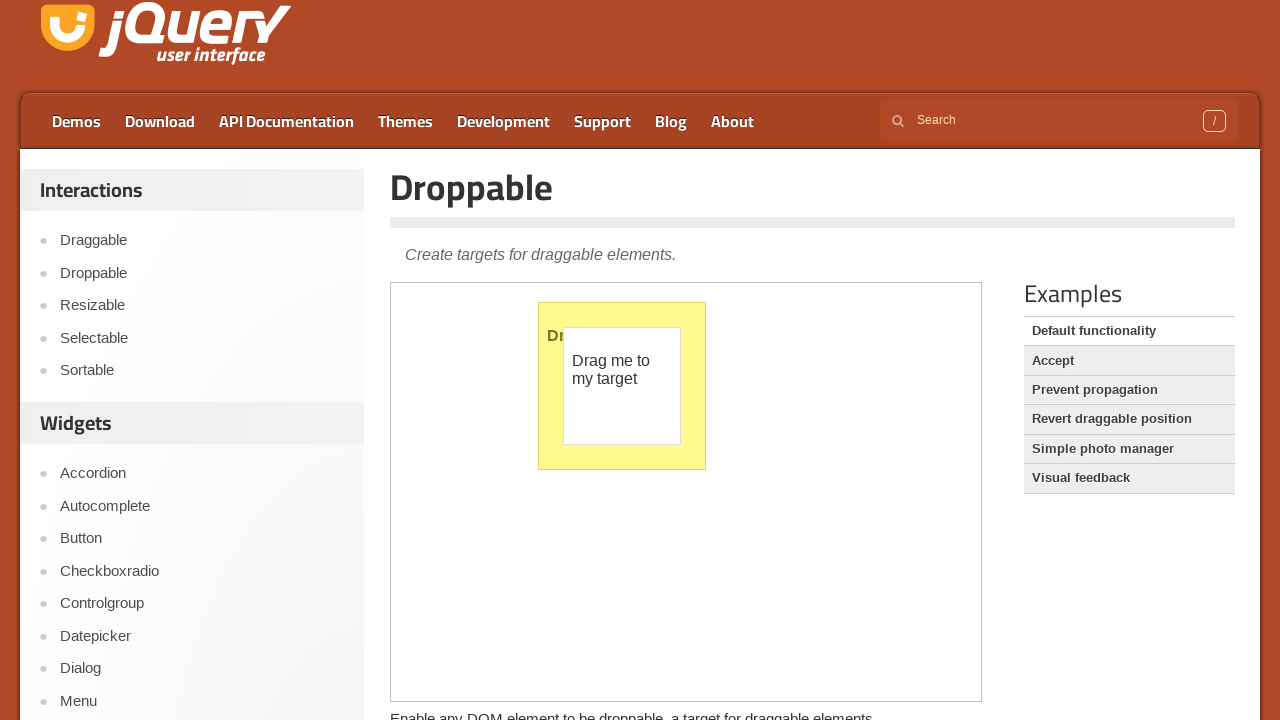

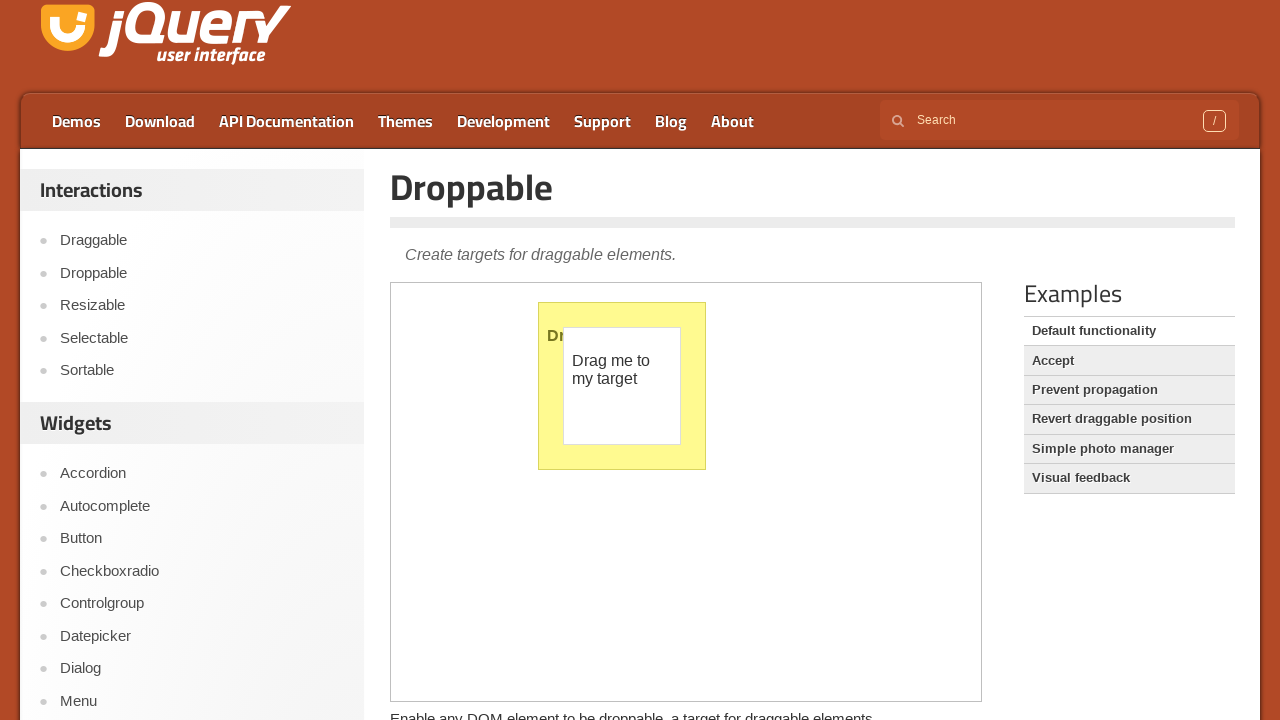